Tests the reverse geocoding functionality by entering latitude and longitude coordinates and clicking the button to obtain the address

Starting URL: https://www.coordenadas-gps.com/

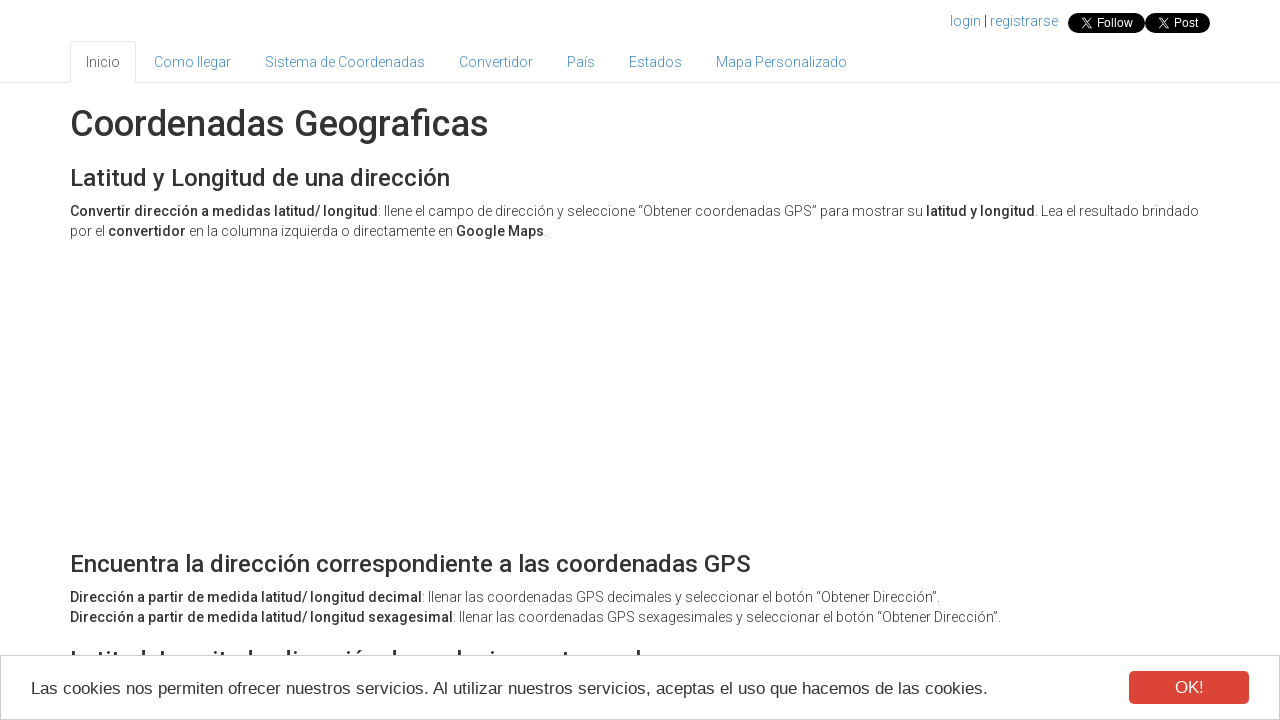

Scrolled latitude input into view
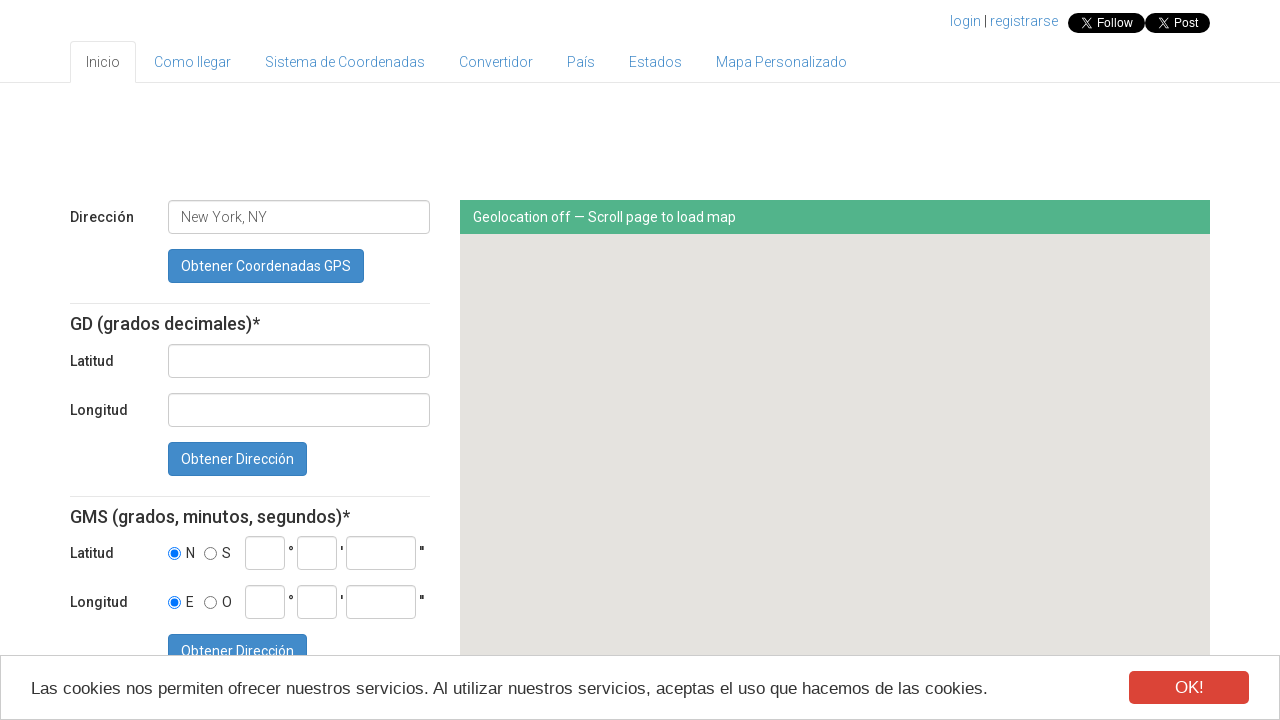

Waited 1 second for page to stabilize
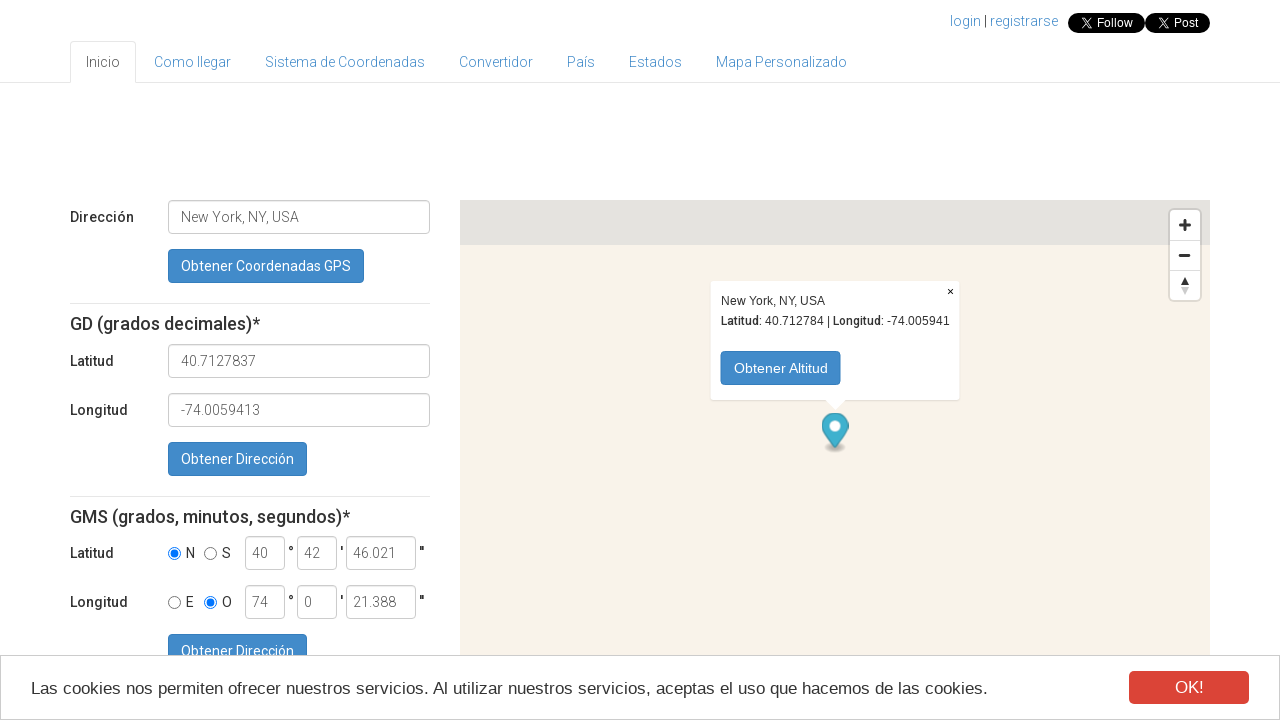

Cleared latitude input field on #latitude
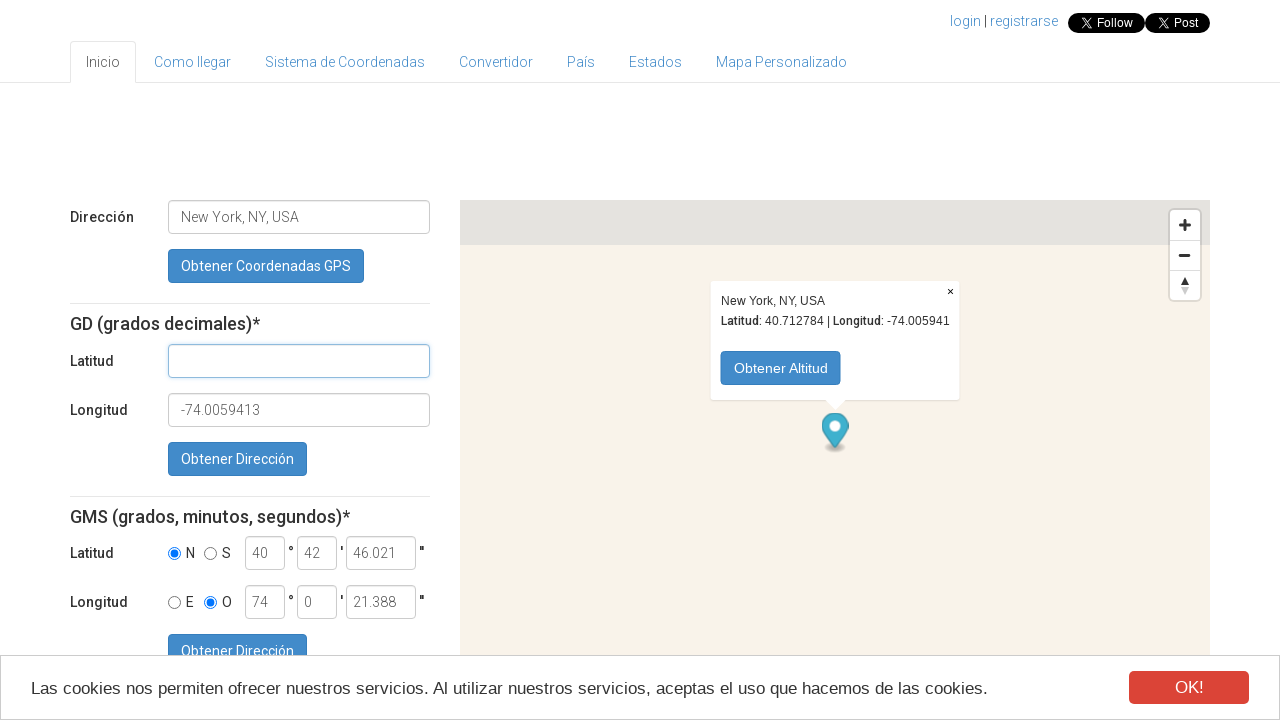

Filled latitude input with '40.4168' on #latitude
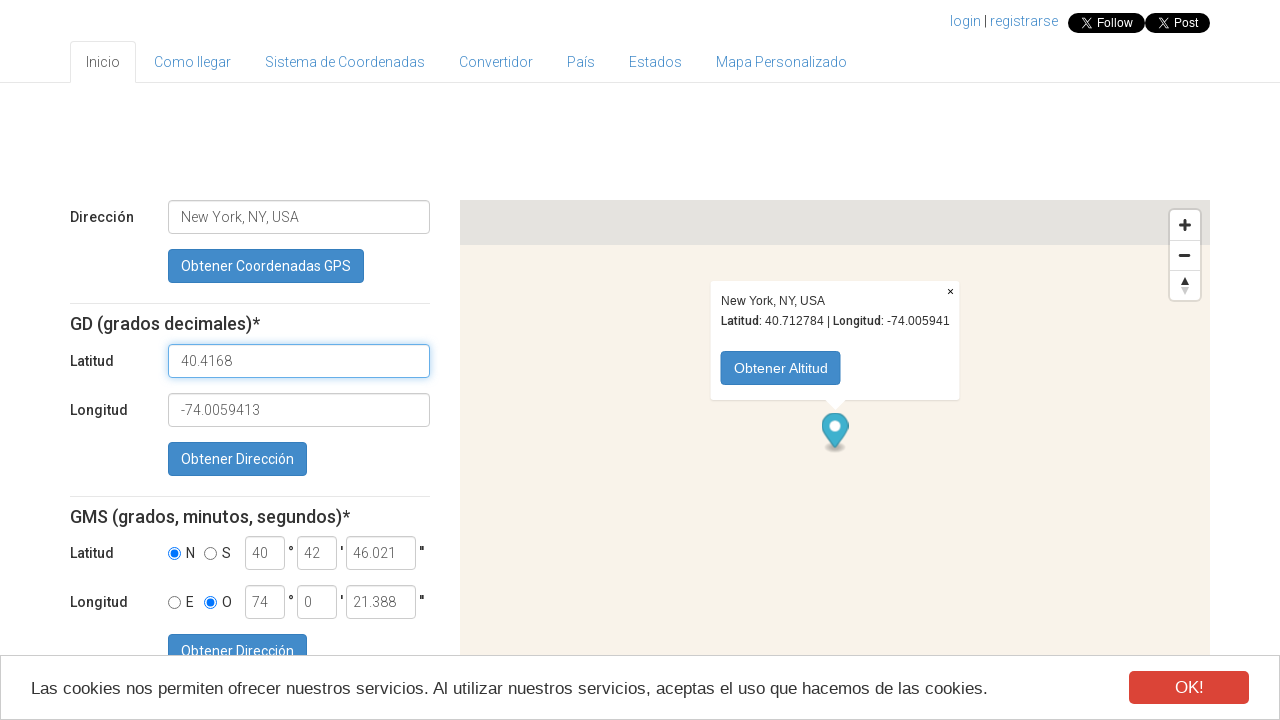

Cleared longitude input field on #longitude
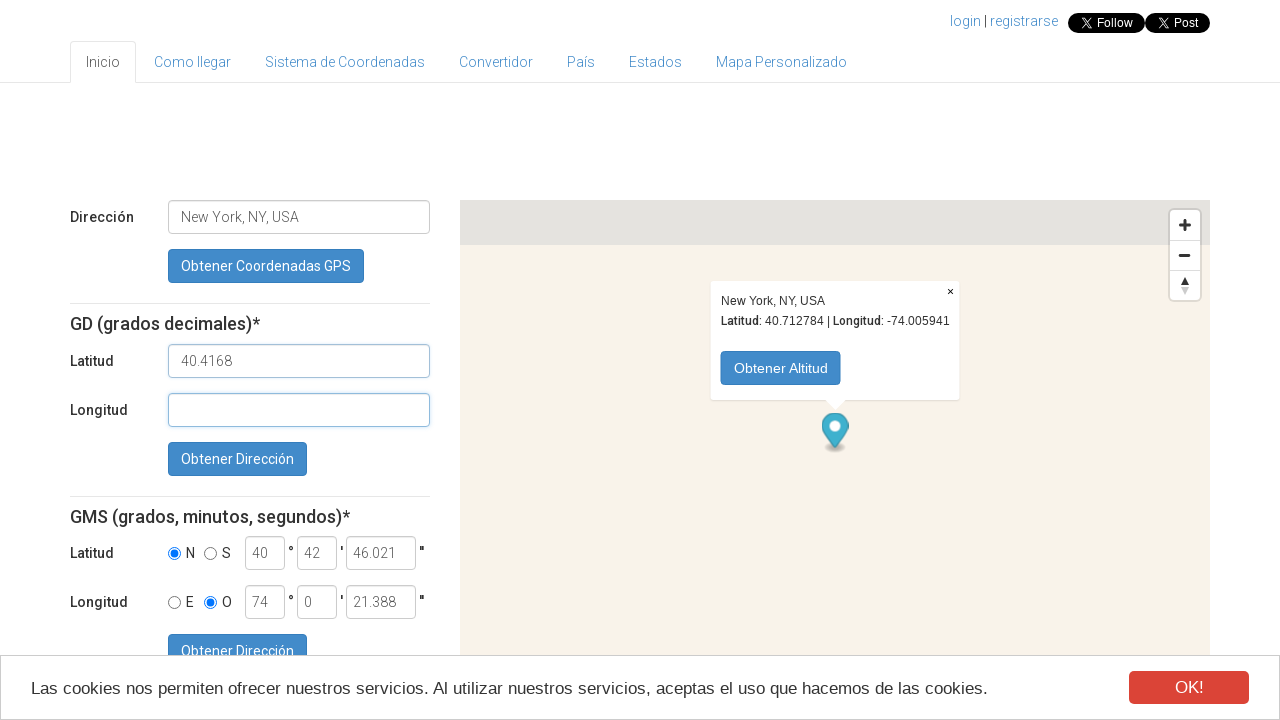

Filled longitude input with '-3.7038' on #longitude
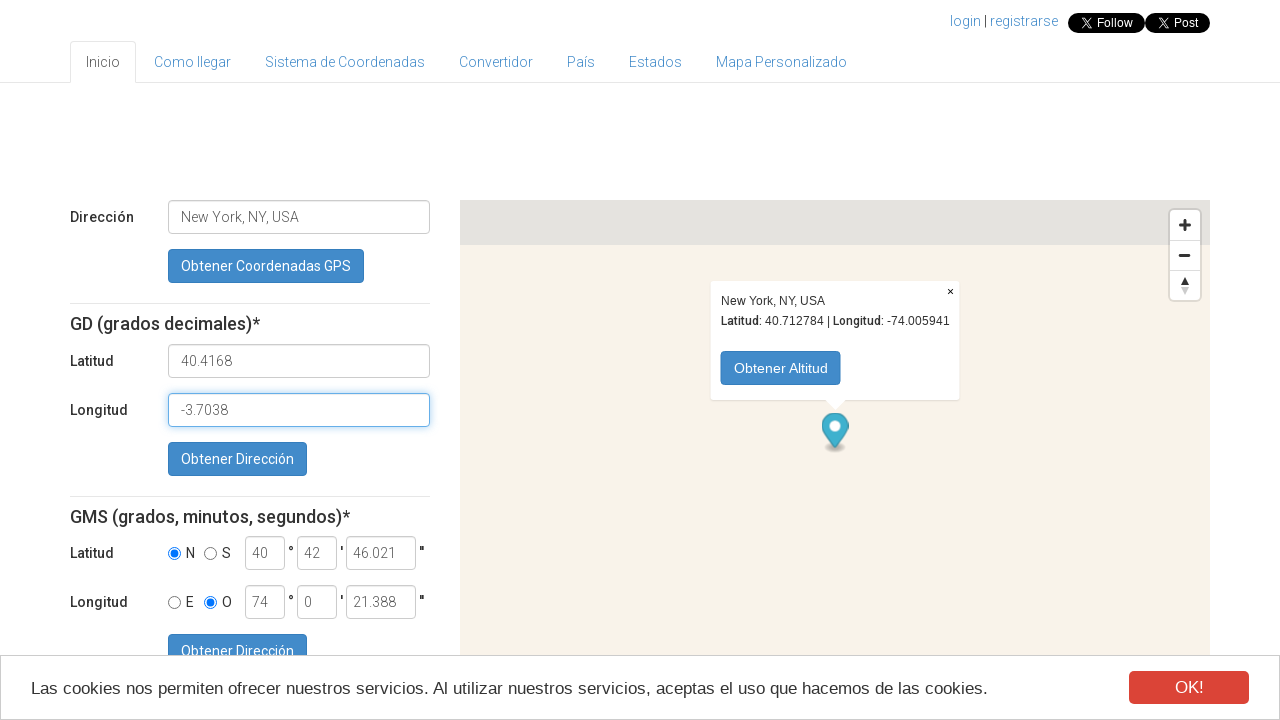

Clicked button to get address from coordinates at (237, 459) on xpath=//*[@id="wrap"]/div[2]/div[3]/div[1]/form[2]/div[3]/div/button
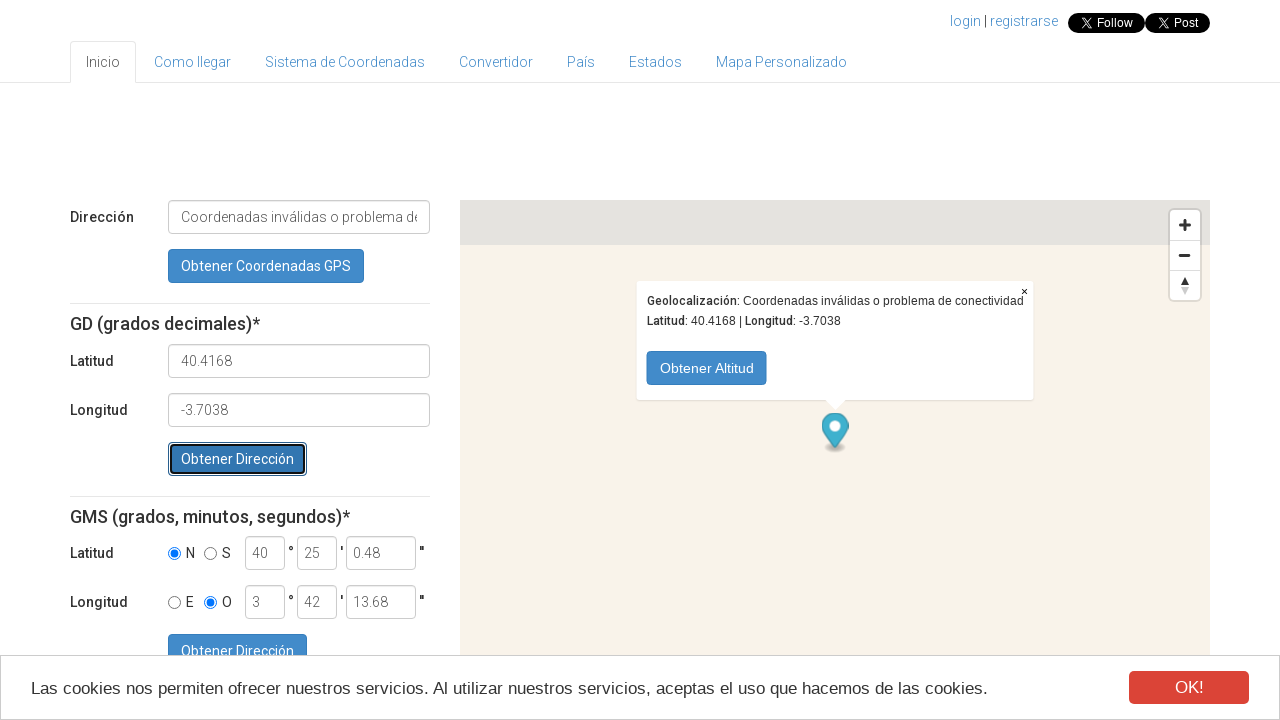

Waited 2 seconds for reverse geocoding to complete
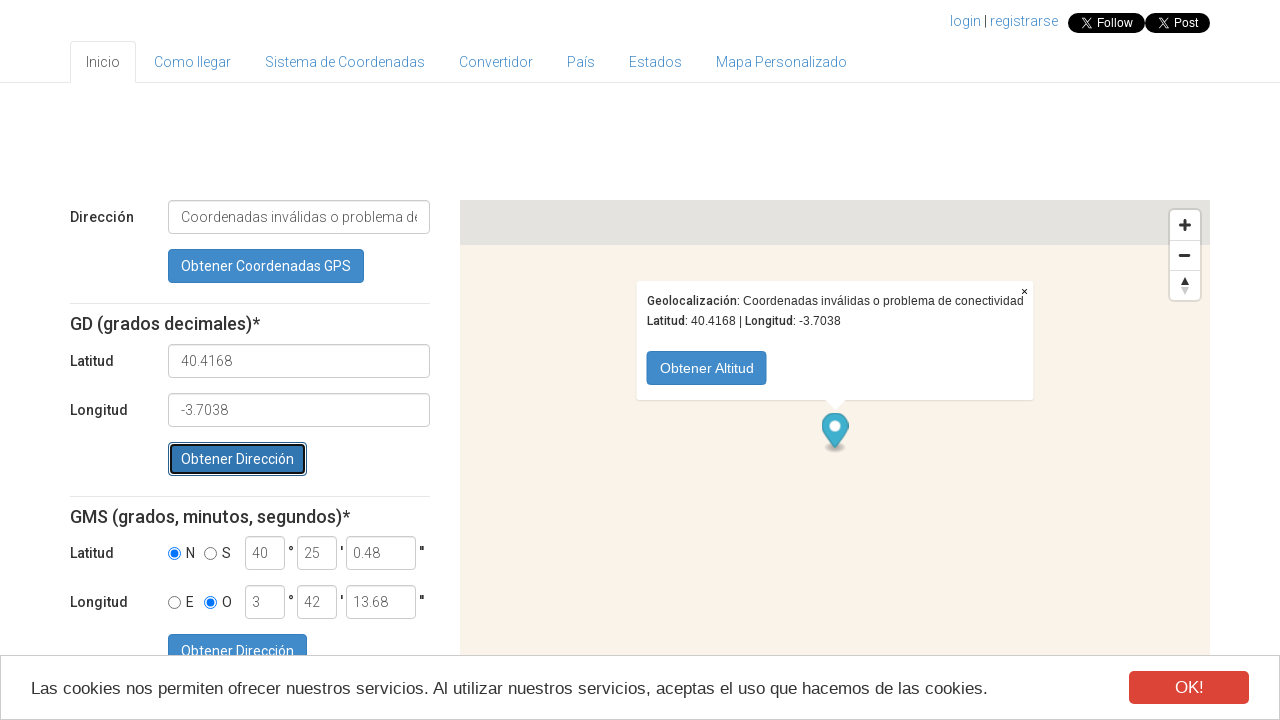

Address field loaded with reverse geocoding result
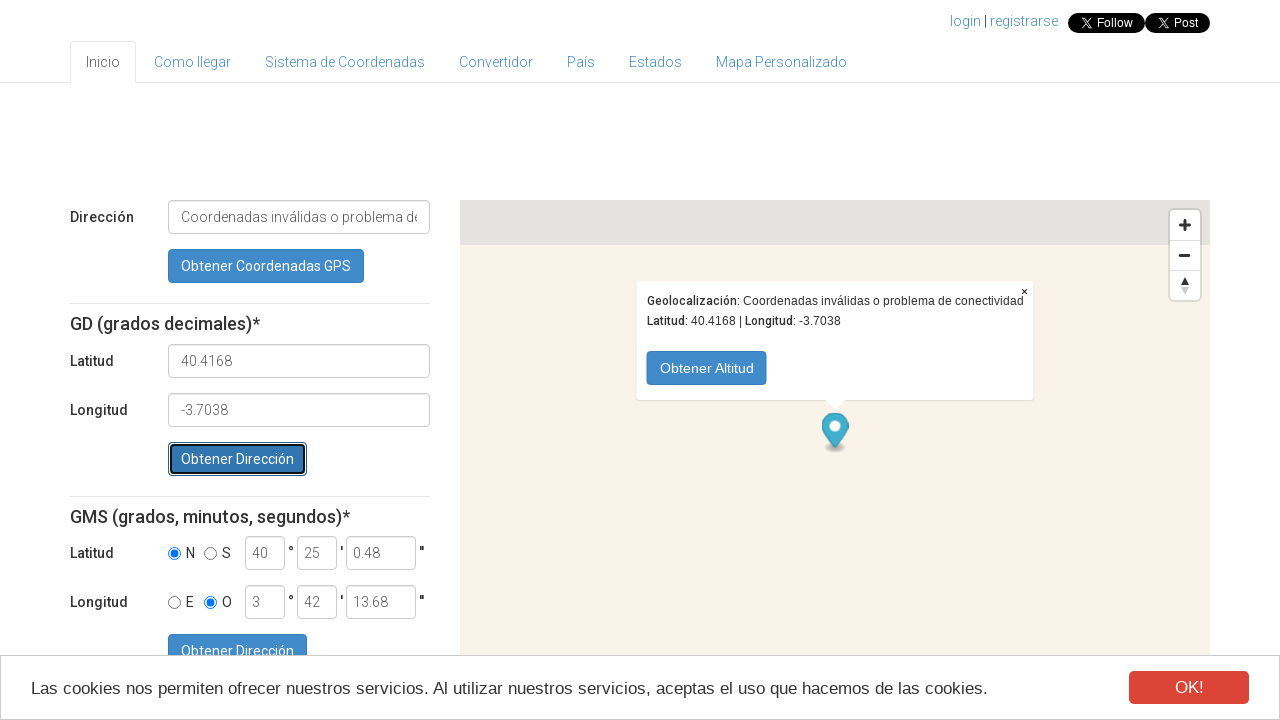

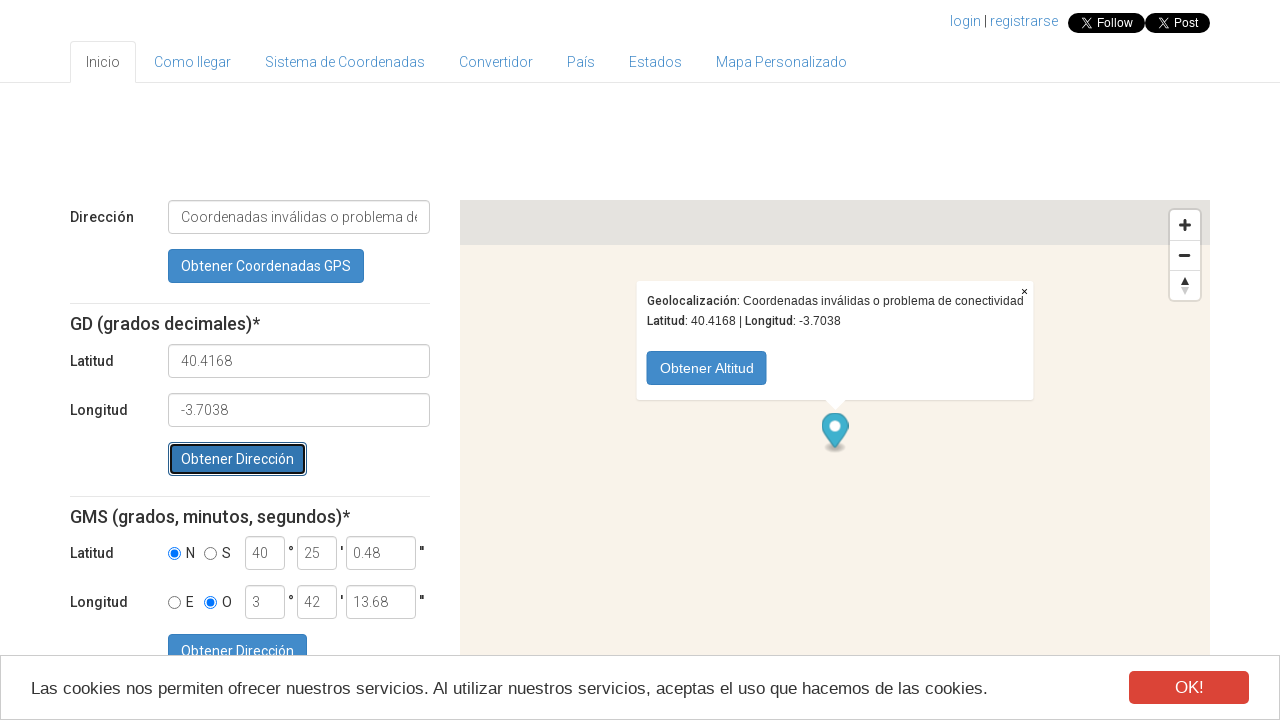